Tests the toggle all functionality to mark all todos as complete and verifies counter shows 0

Starting URL: http://todomvc.com/examples/typescript-angular

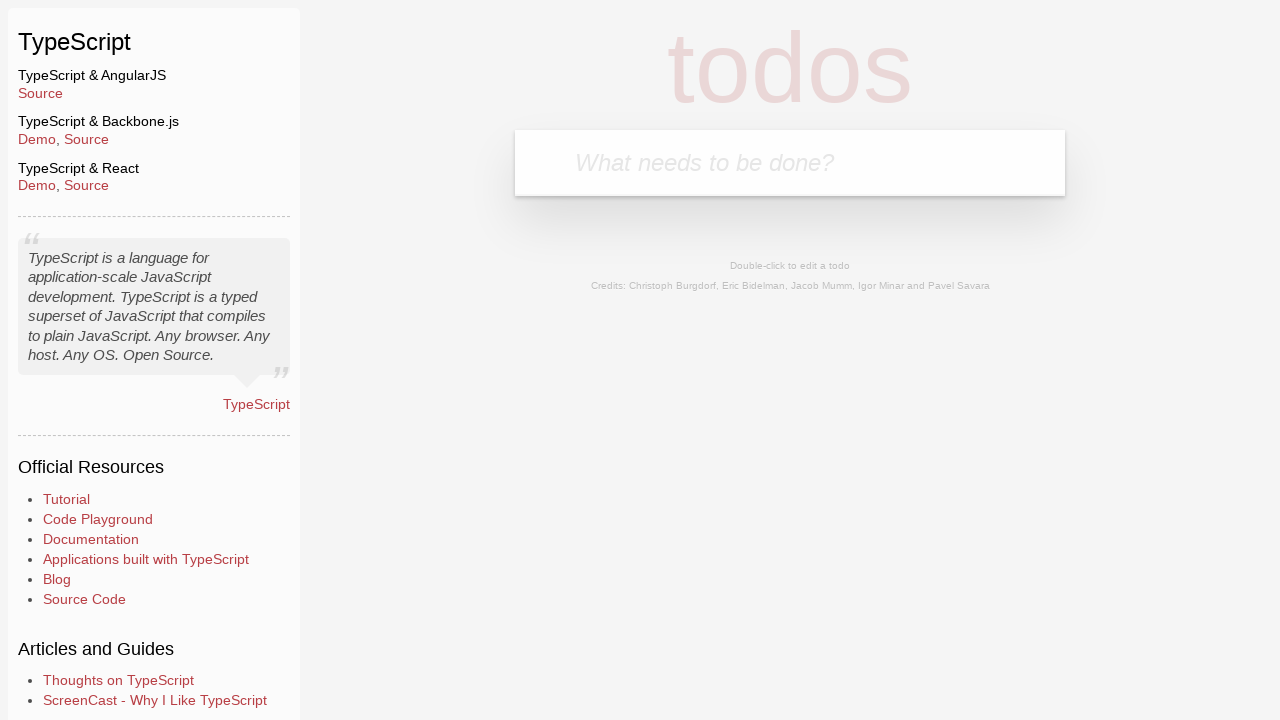

Filled todo input field with '2' on body > section > header > form > input
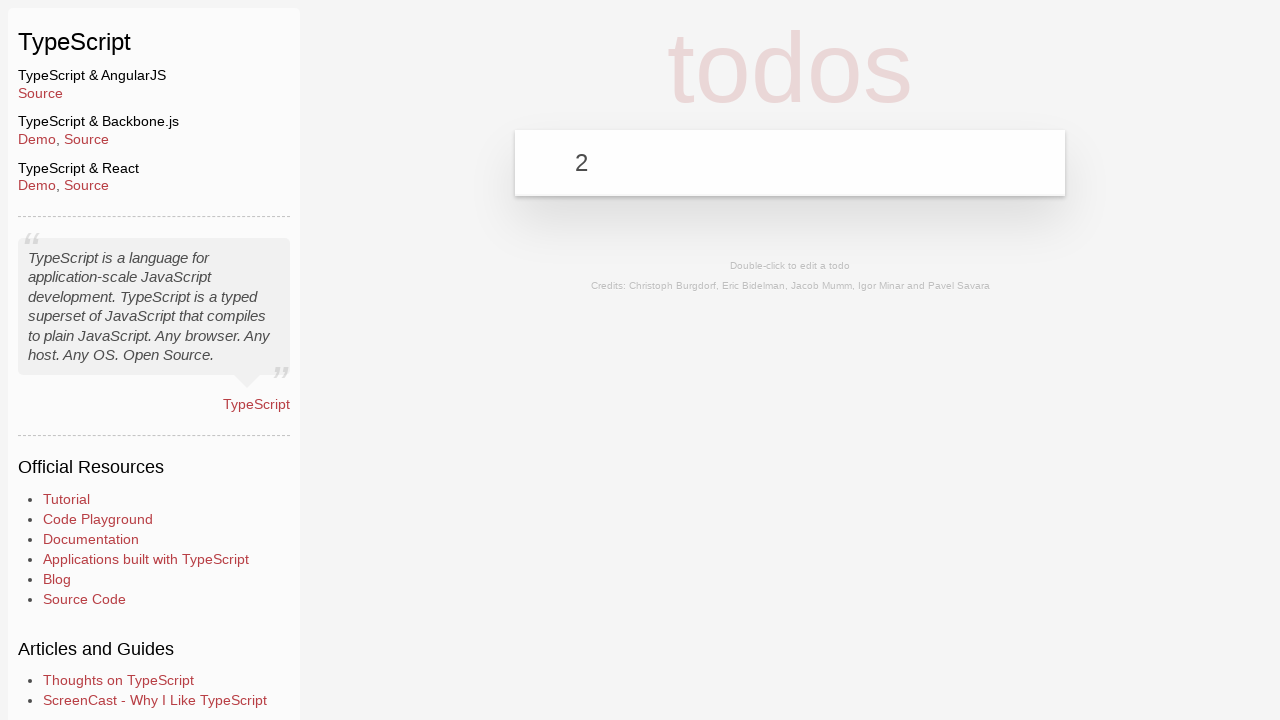

Pressed Enter to add first todo on body > section > header > form > input
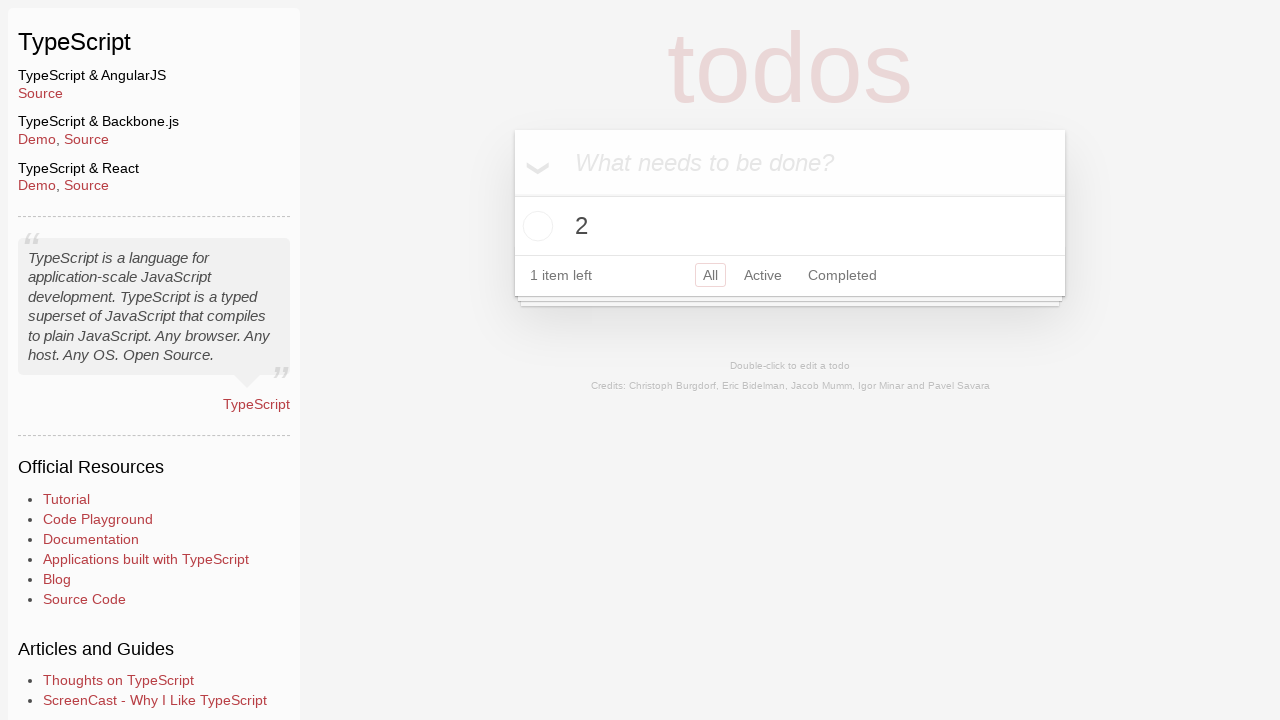

Filled todo input field with '1' on body > section > header > form > input
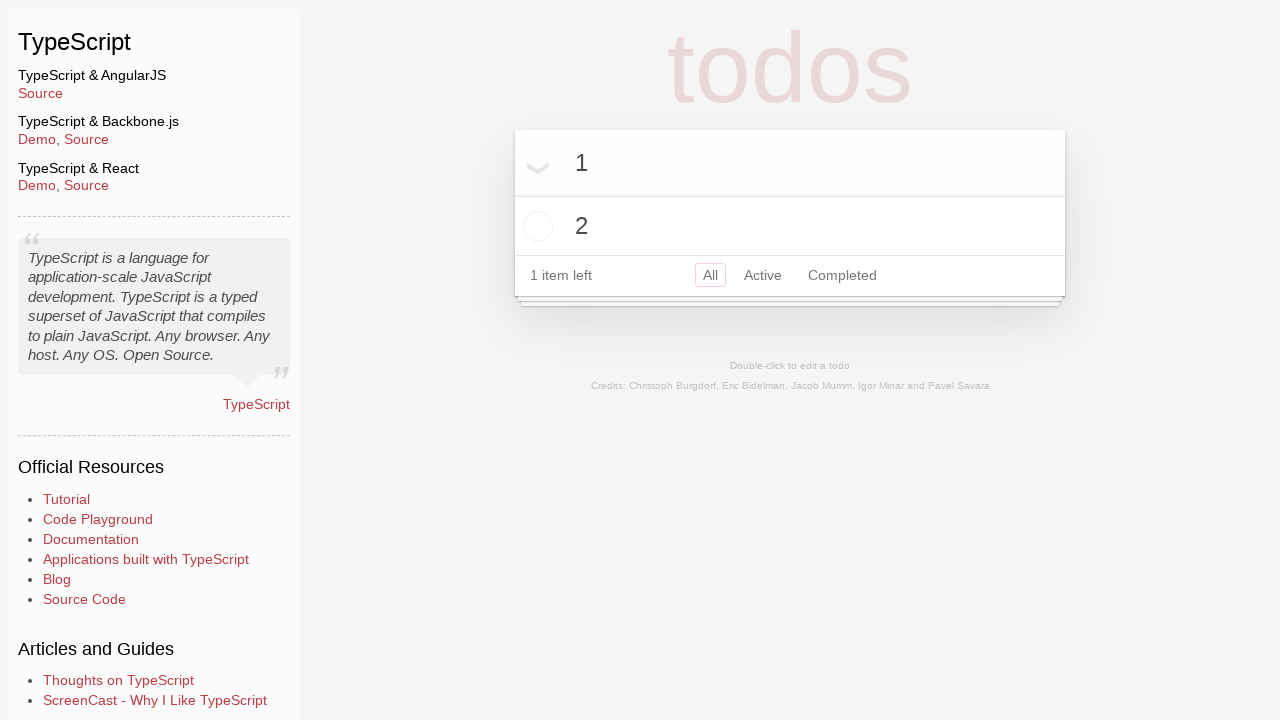

Pressed Enter to add second todo on body > section > header > form > input
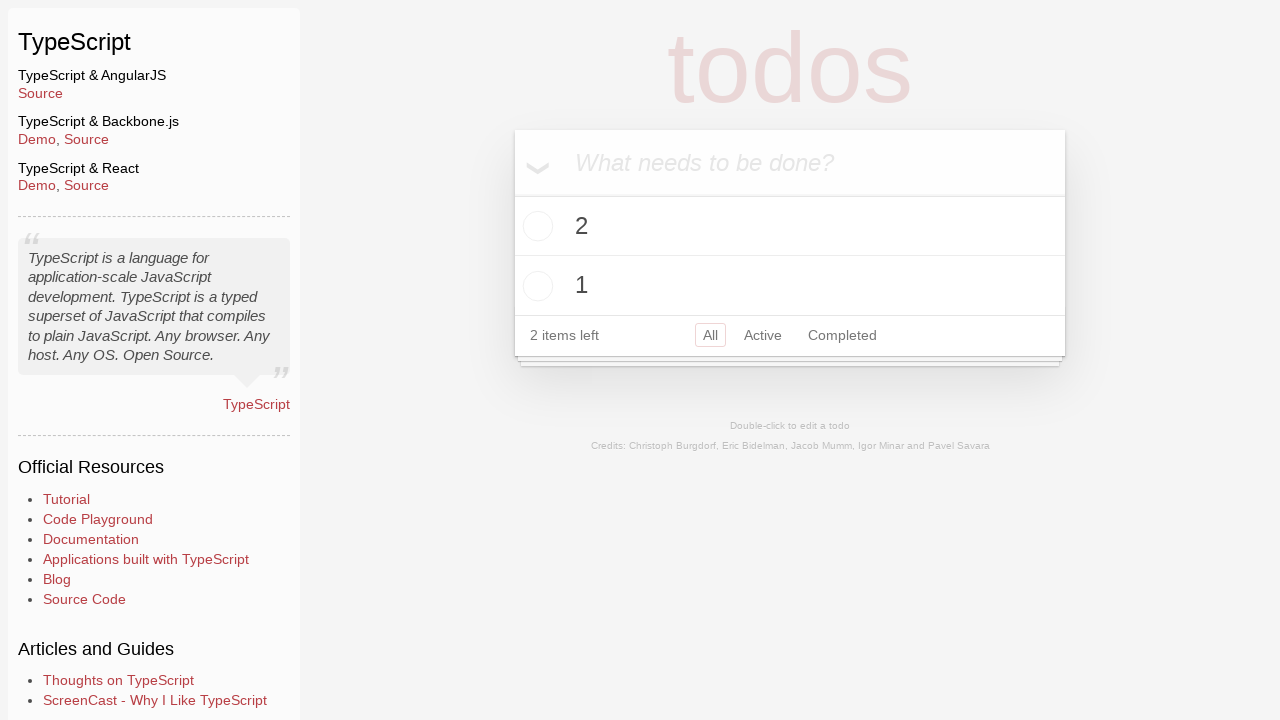

Clicked toggle all checkbox to mark all todos as complete at (532, 162) on body > section > section > label
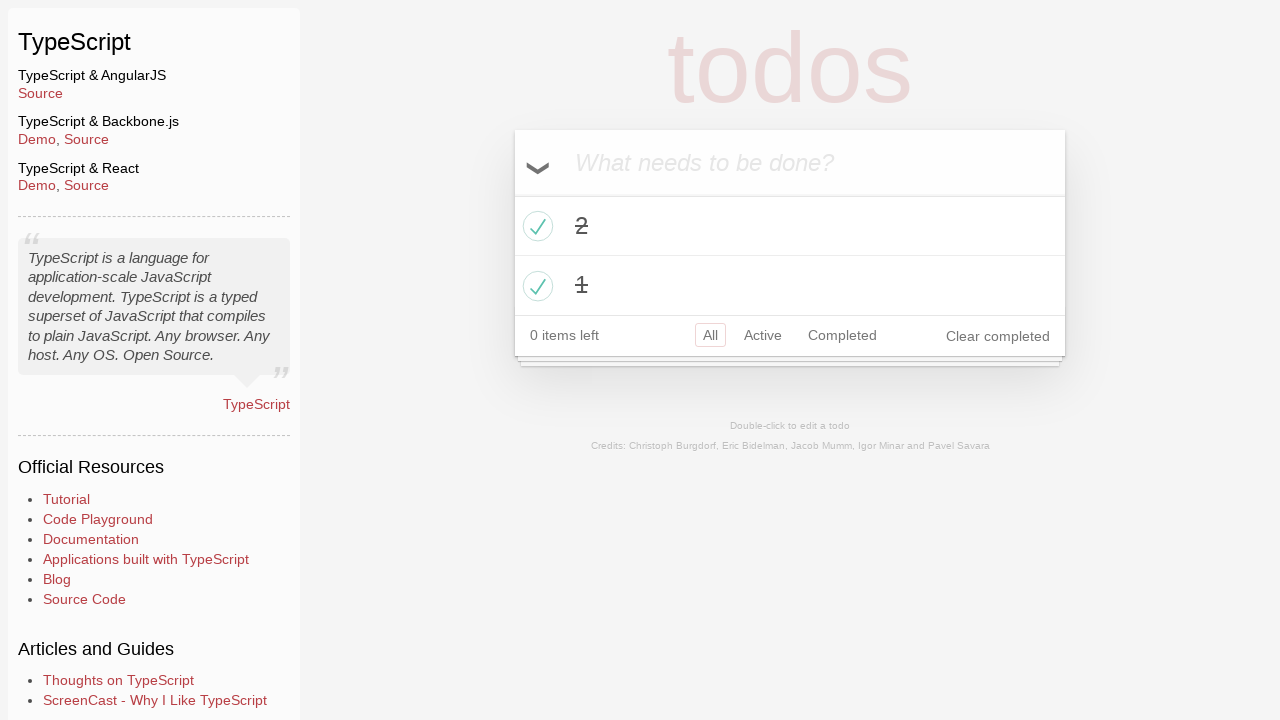

Waited for items counter to appear in footer
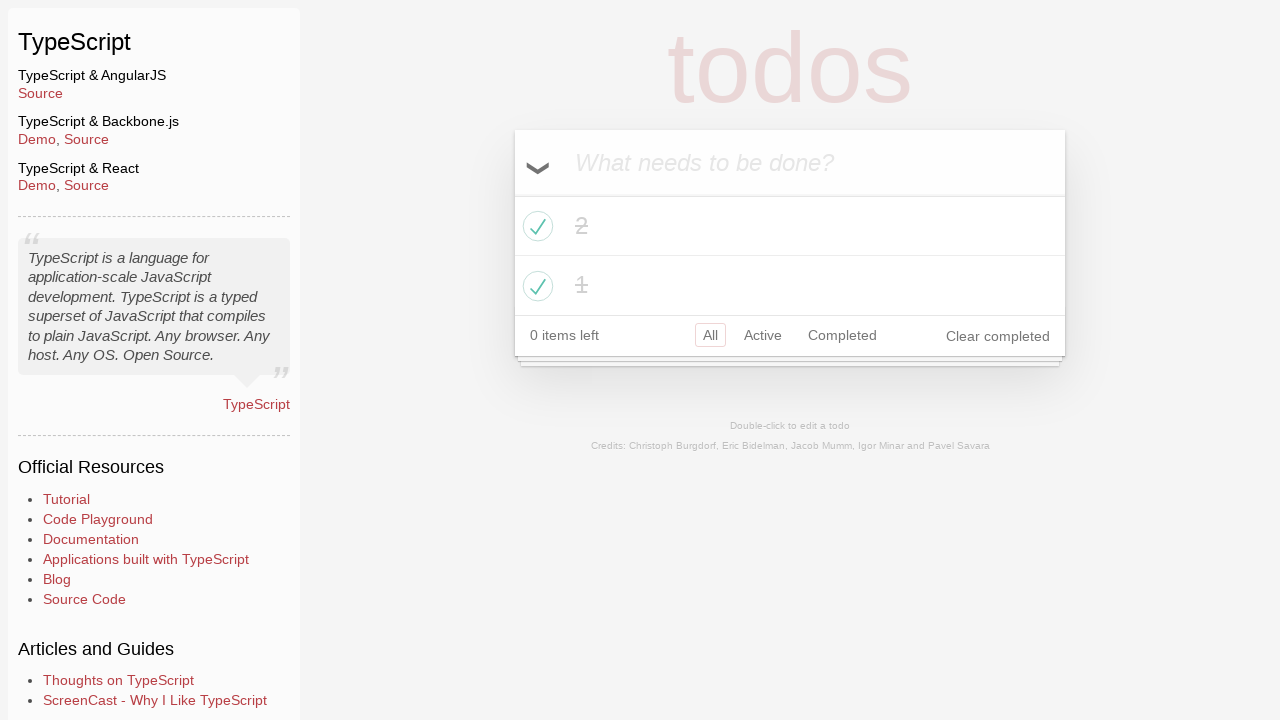

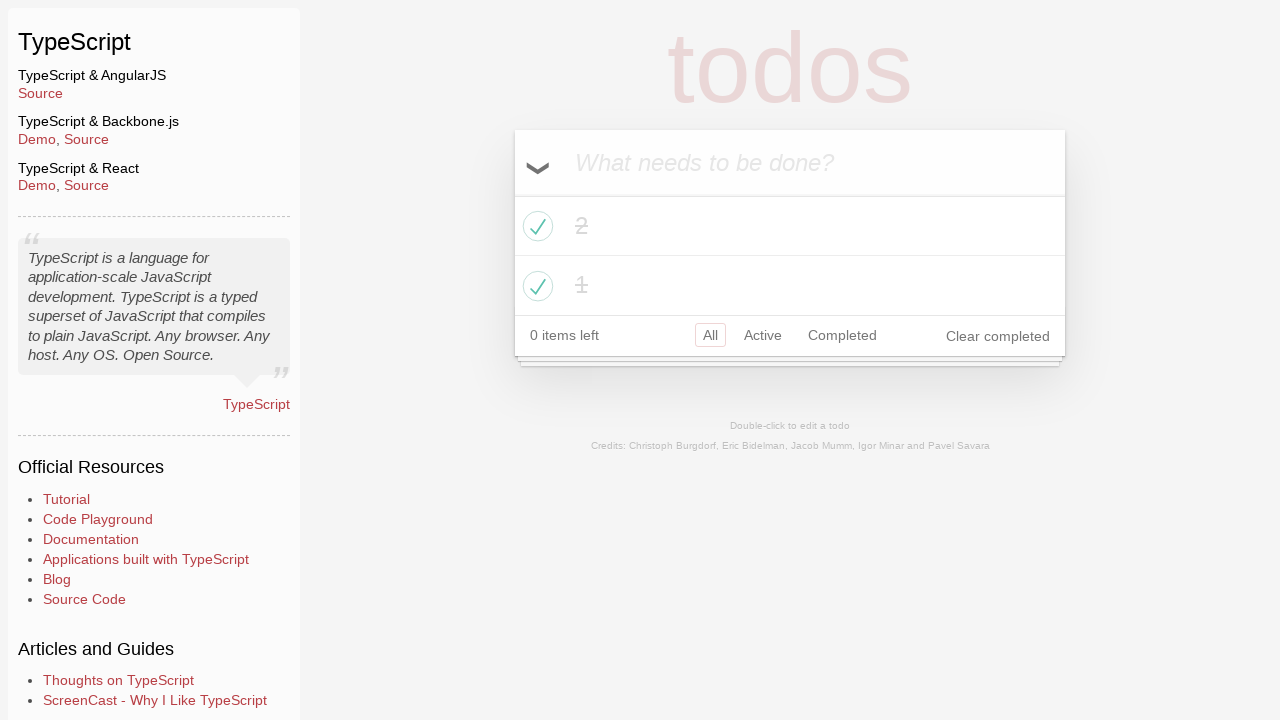